Tests an EMI (Equated Monthly Installment) calculator by filling in loan amount, interest rate, and loan duration fields, then clicking calculate and verifying the results are displayed correctly.

Starting URL: http://www.deal4loans.com/Contents_Calculators.php

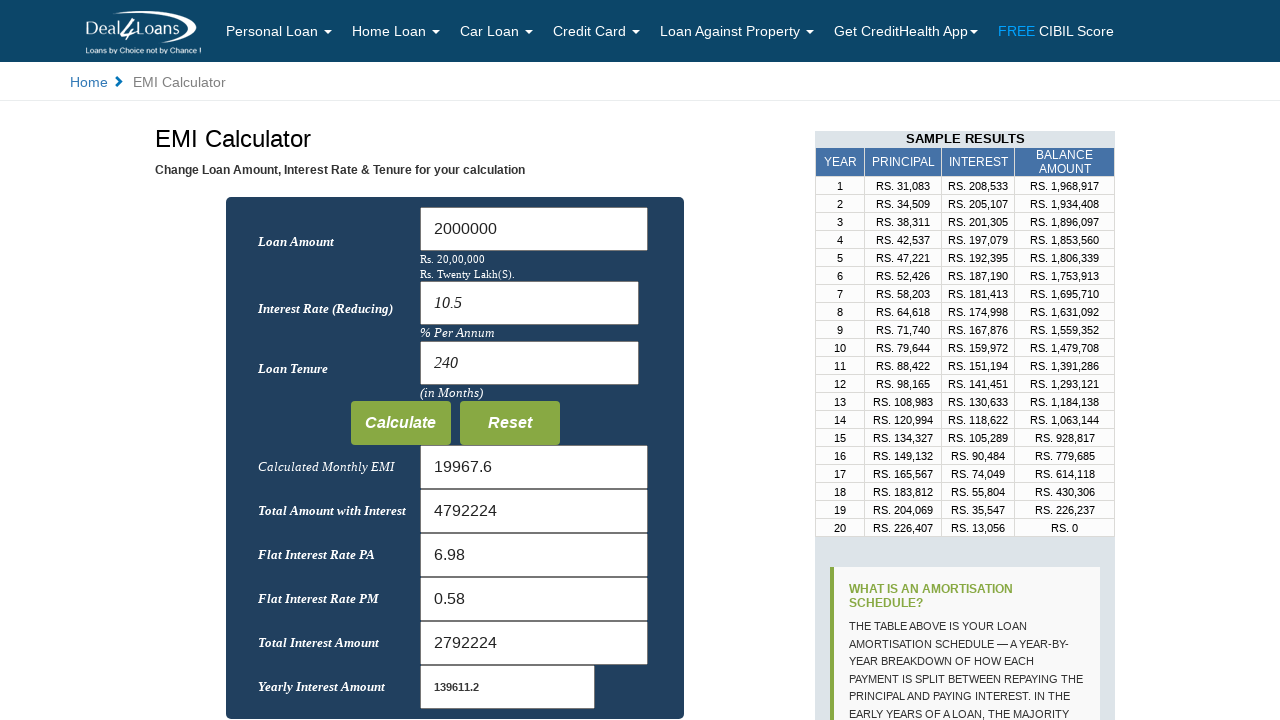

Waited for EMI Calculator heading to load
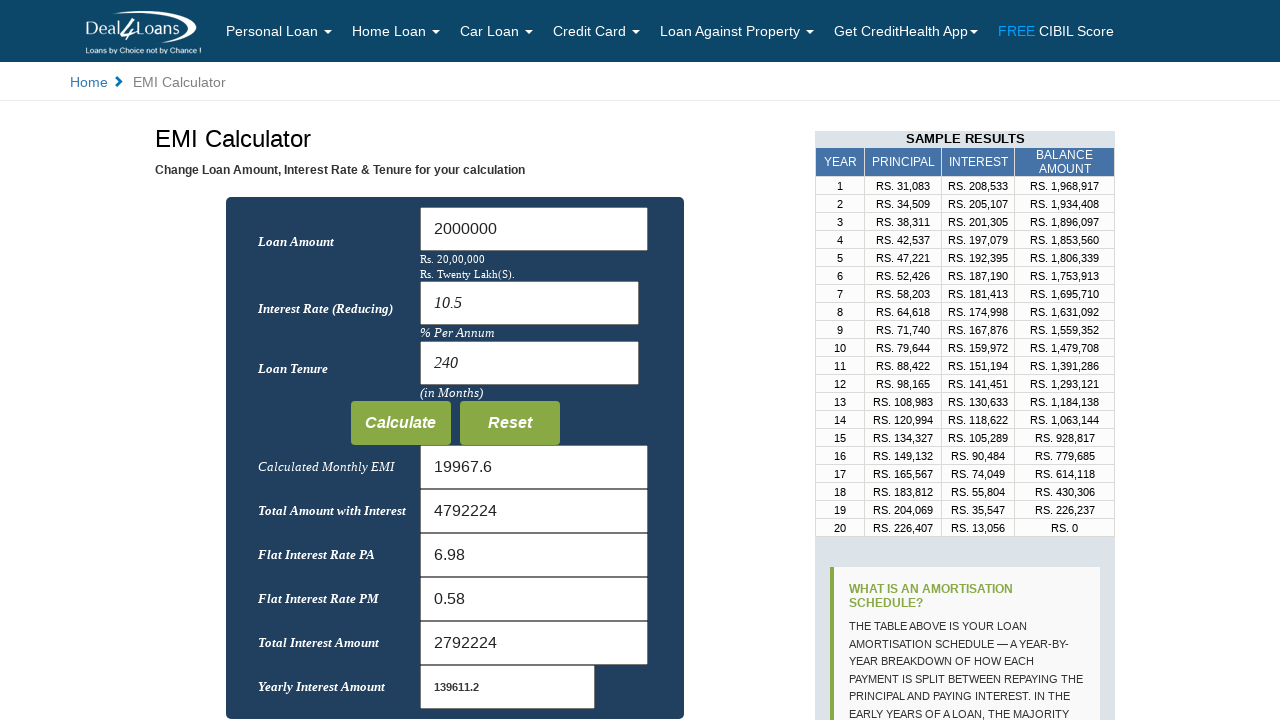

Filled loan amount field with 20000 on #Loan_Amount
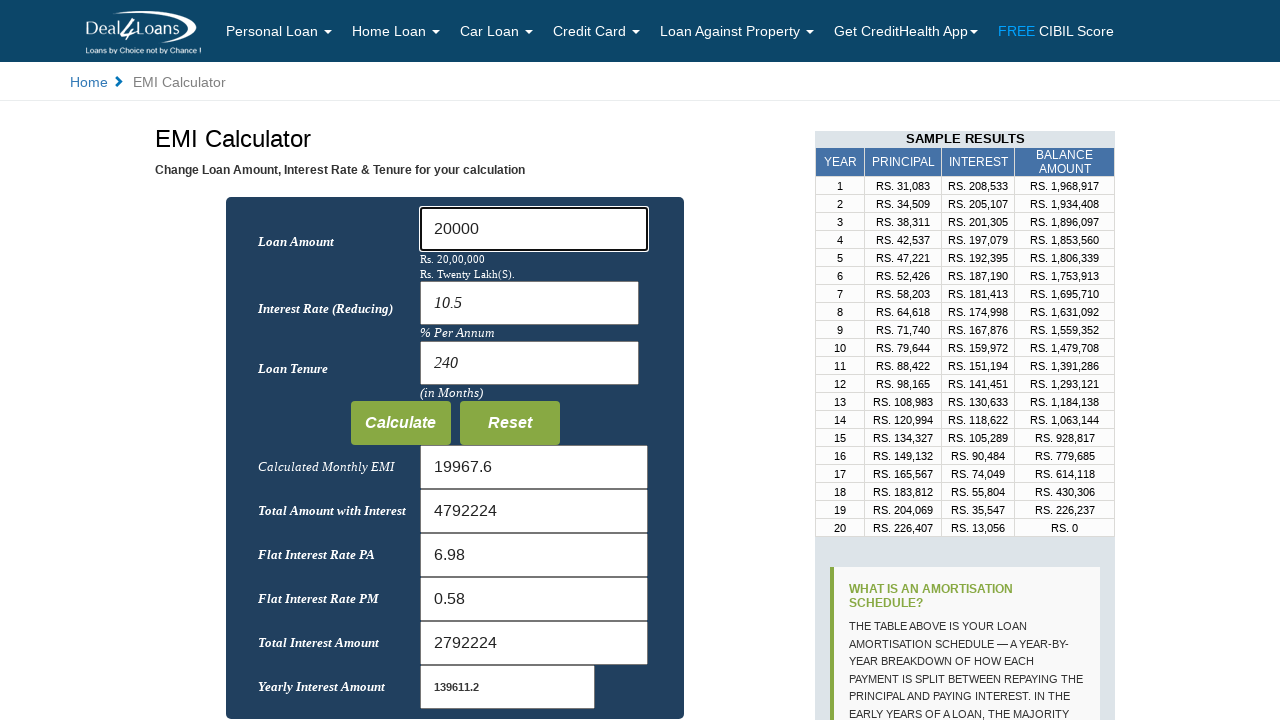

Clicked on interest rate field at (529, 303) on input[name='rate']
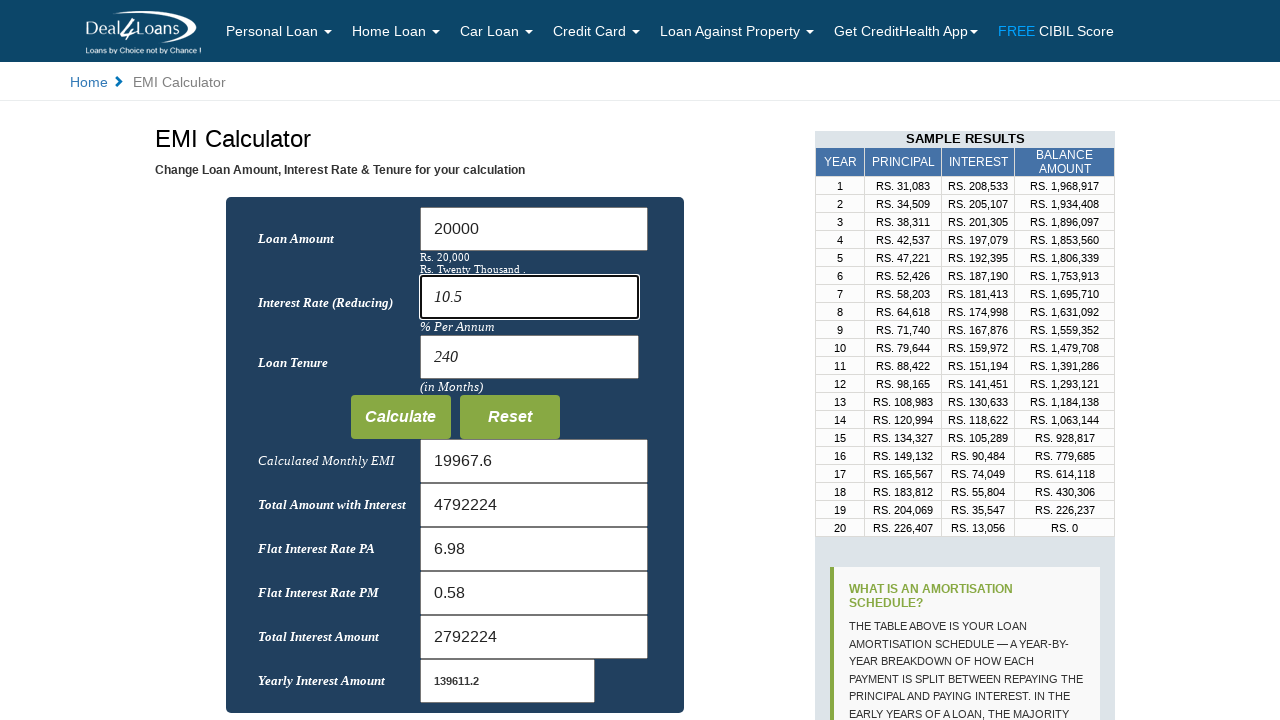

Waited for loan amount text display to appear
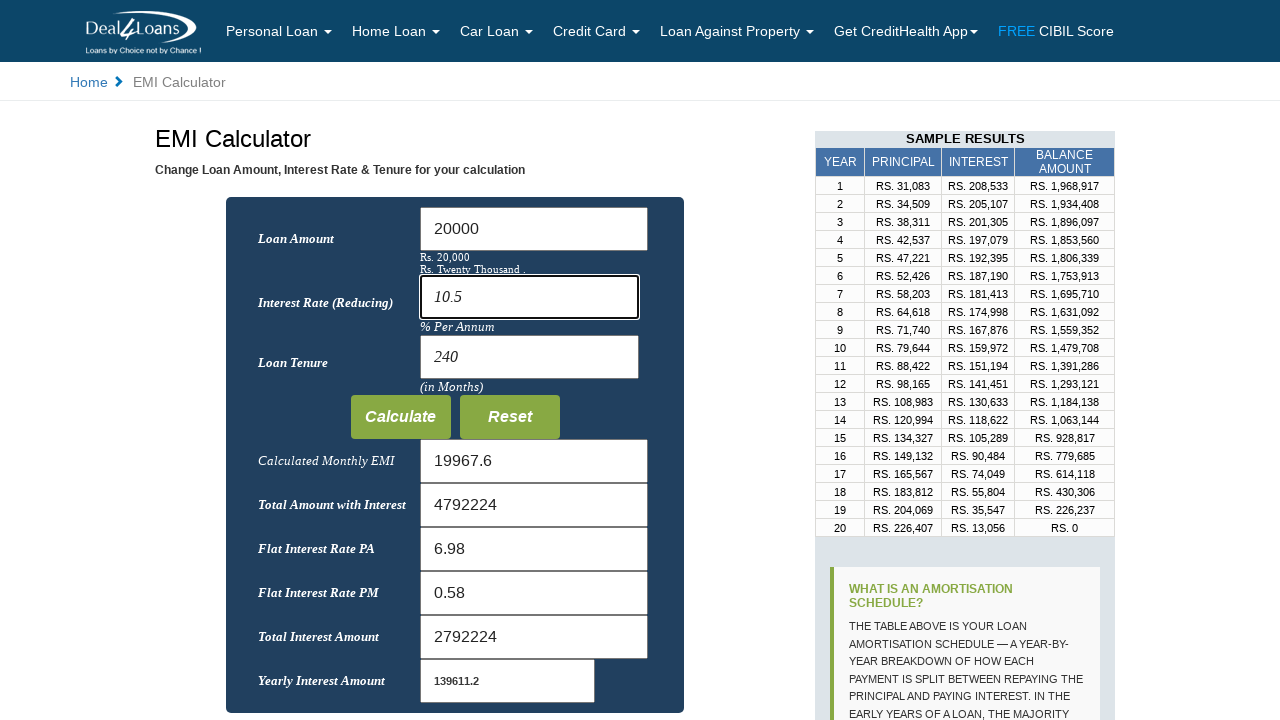

Filled interest rate field with 5 on input[name='rate']
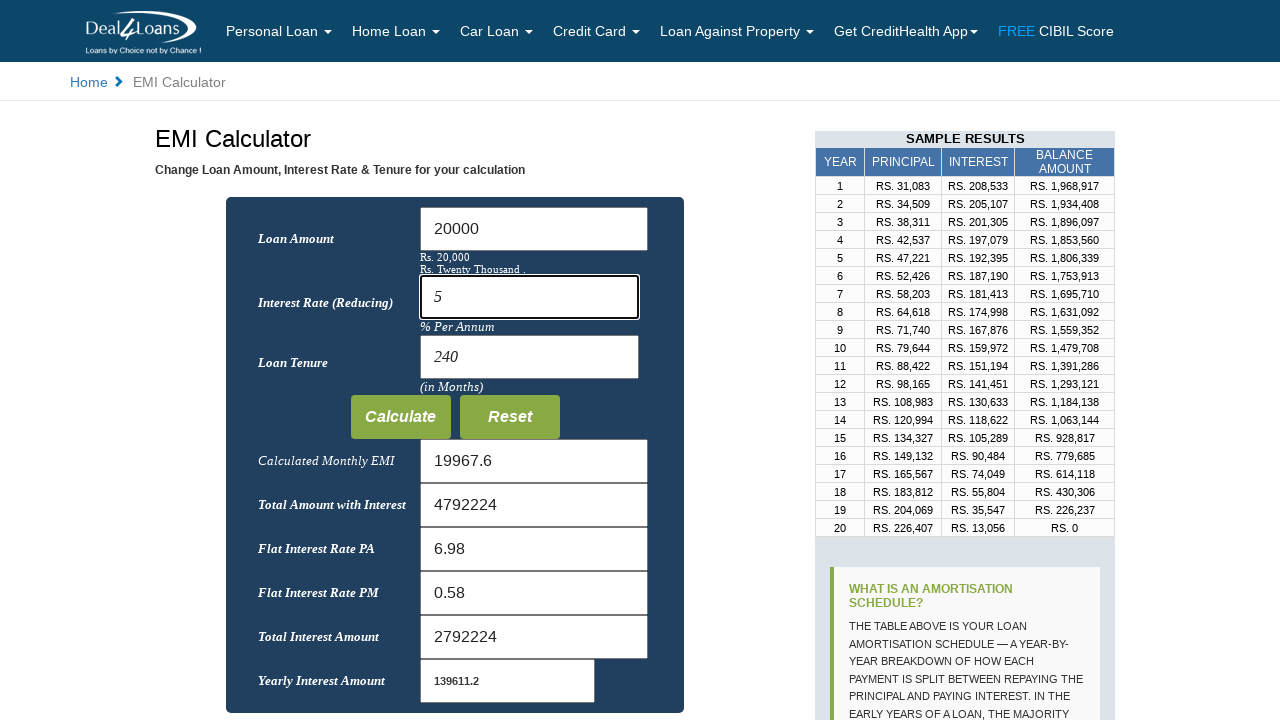

Filled loan duration field with 200 months on input[name='months']
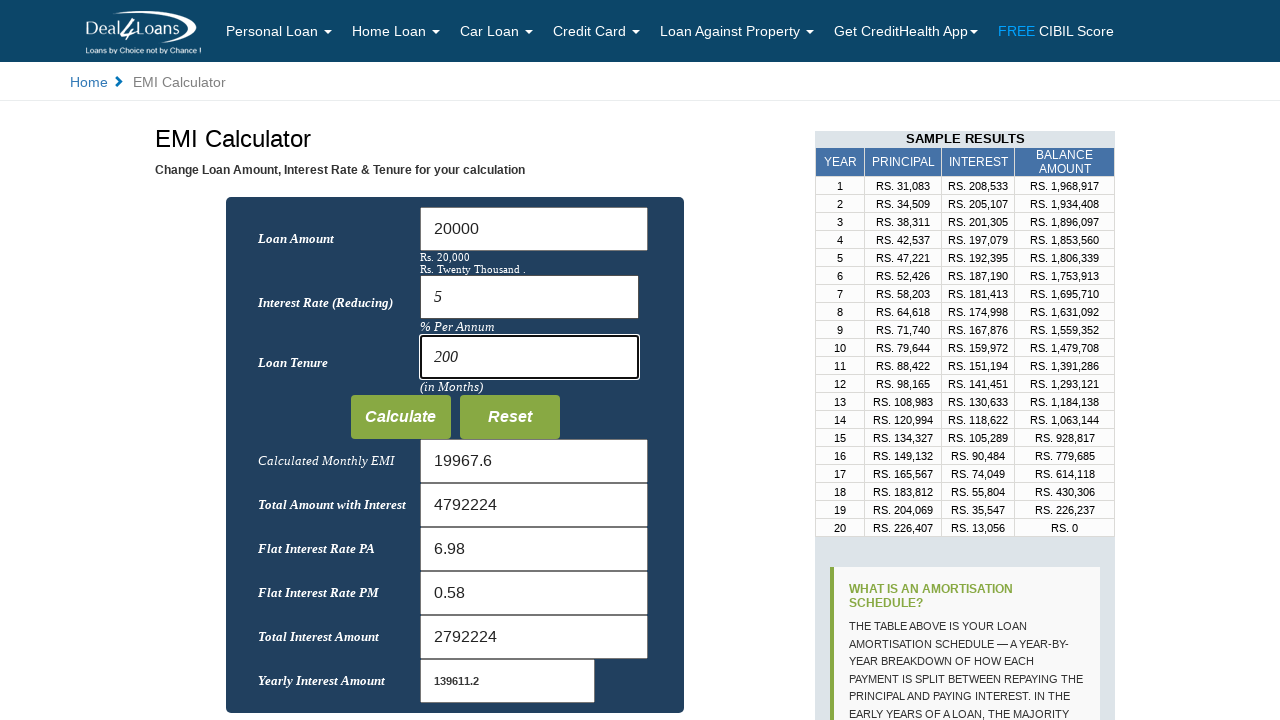

Clicked Calculate button to compute EMI at (400, 417) on input[value='Calculate']
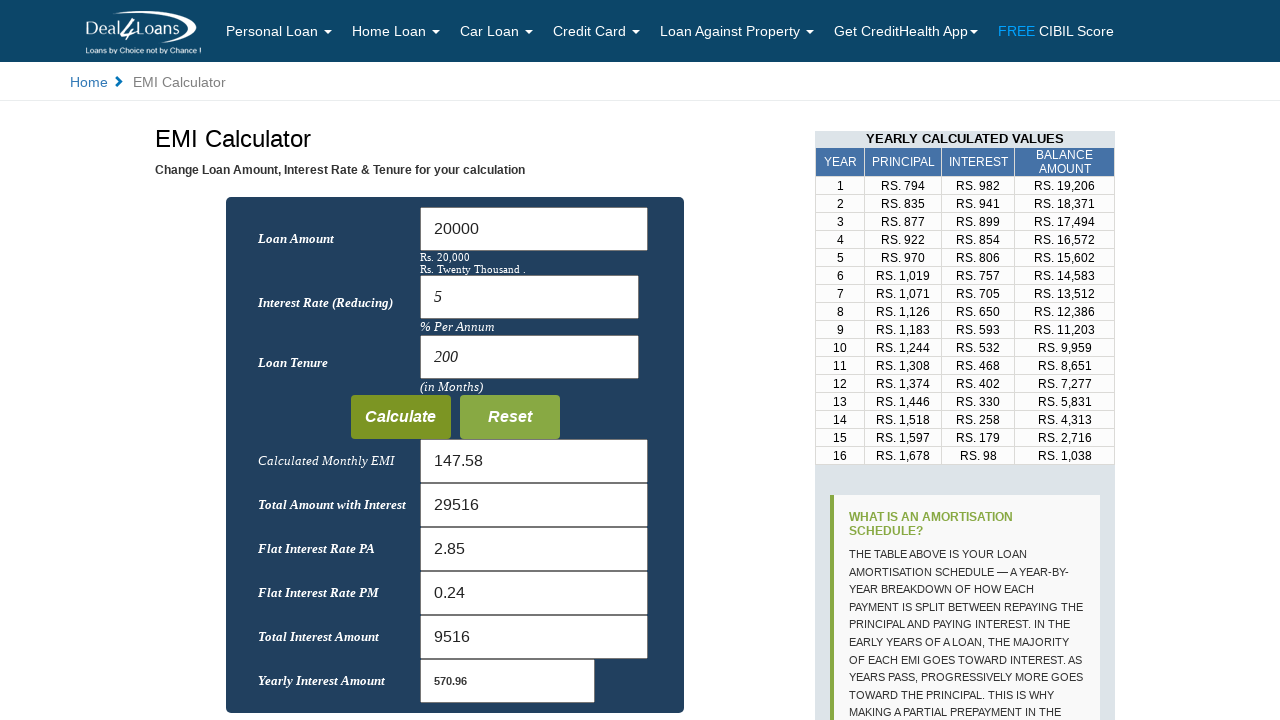

Waited for EMI result field to be populated
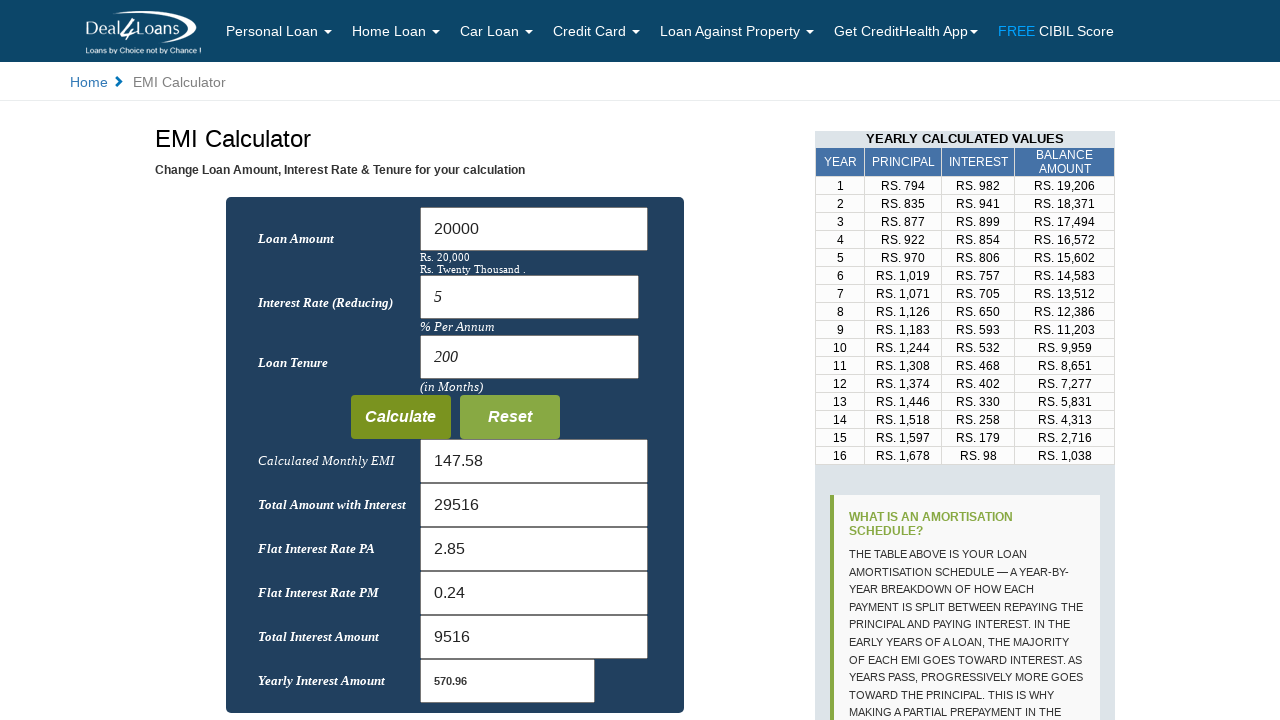

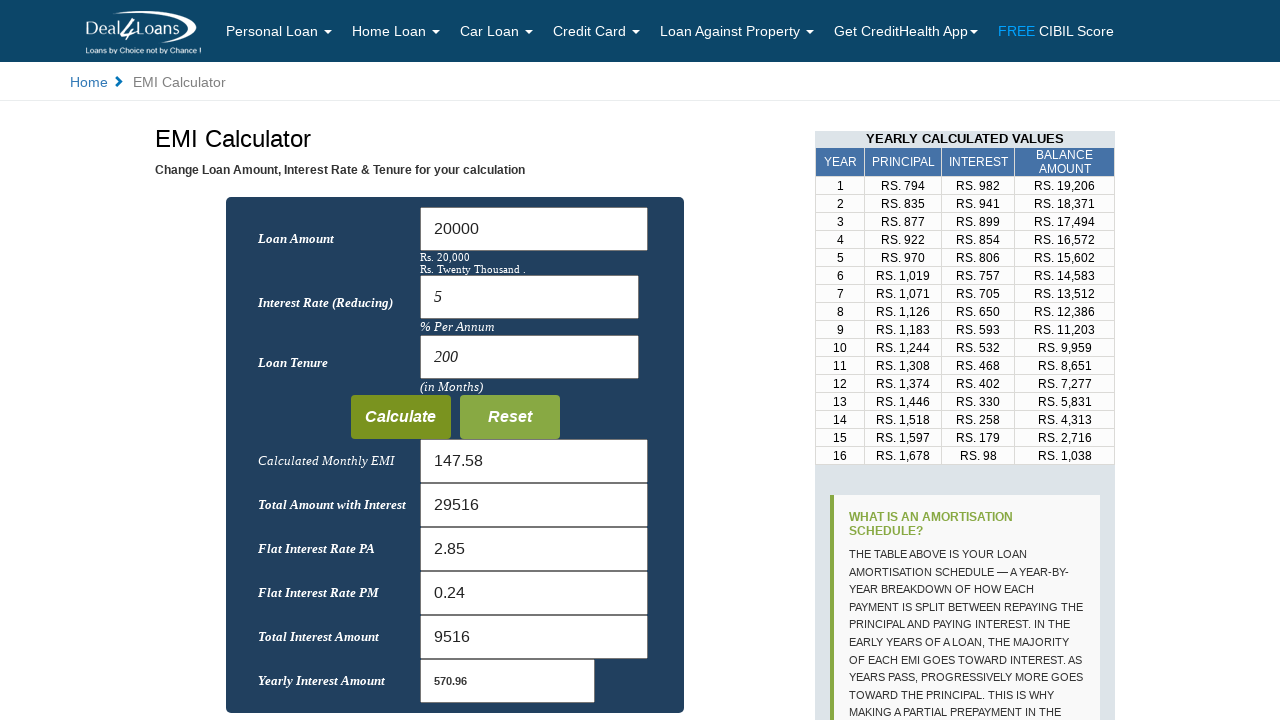